Tests window handling by clicking on a blinking text link that opens a new window, then switches between parent and child windows.

Starting URL: https://rahulshettyacademy.com/loginpagePractise/#

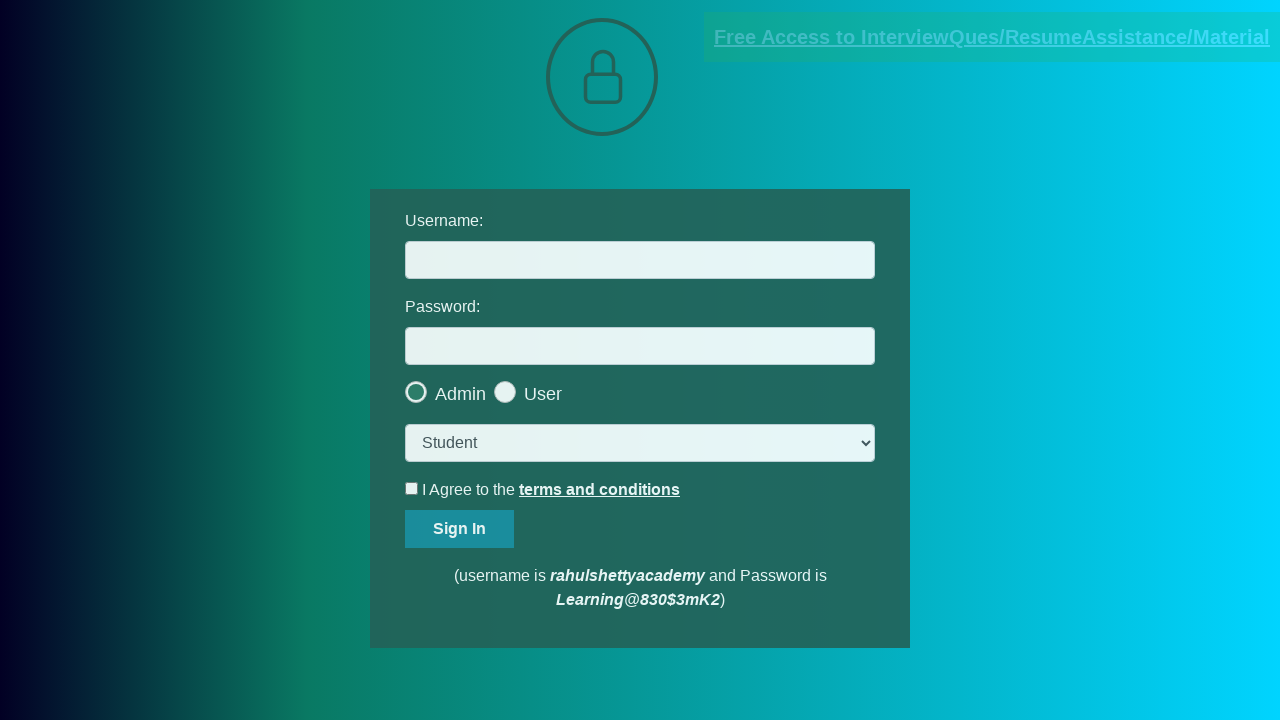

Clicked on blinking text link to open new window at (992, 37) on a.blinkingText
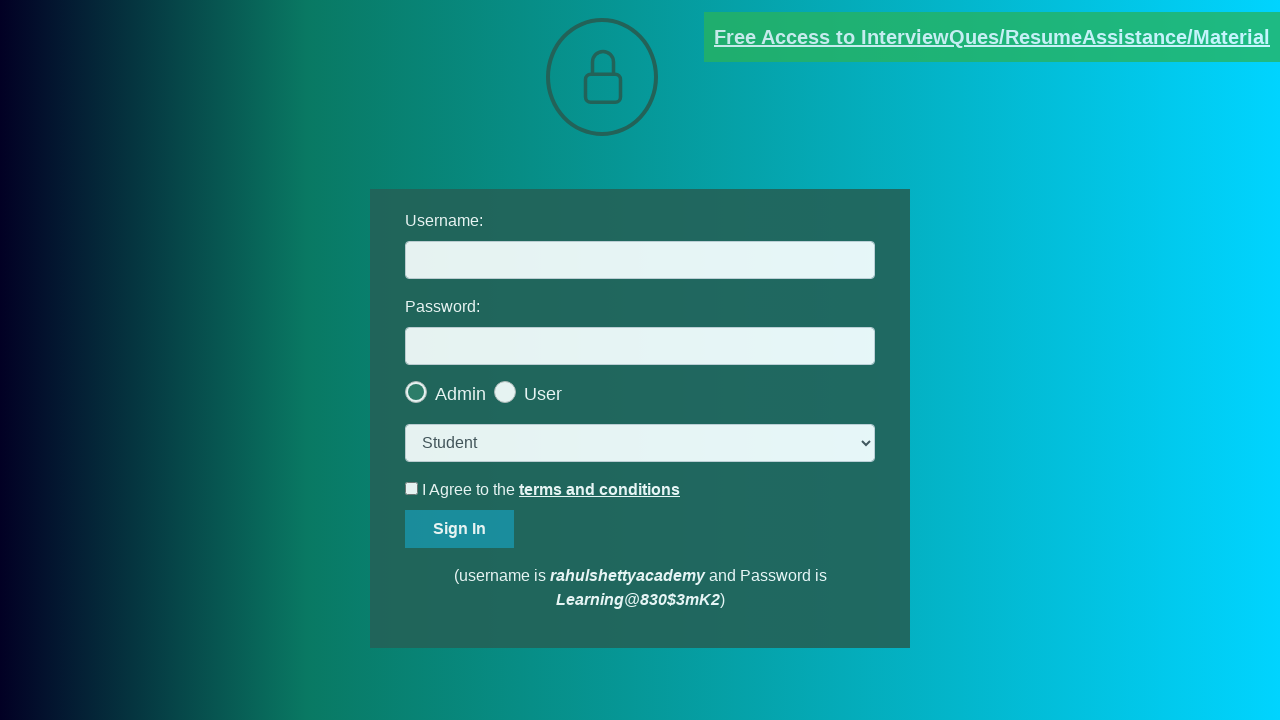

Retrieved new page/window from context
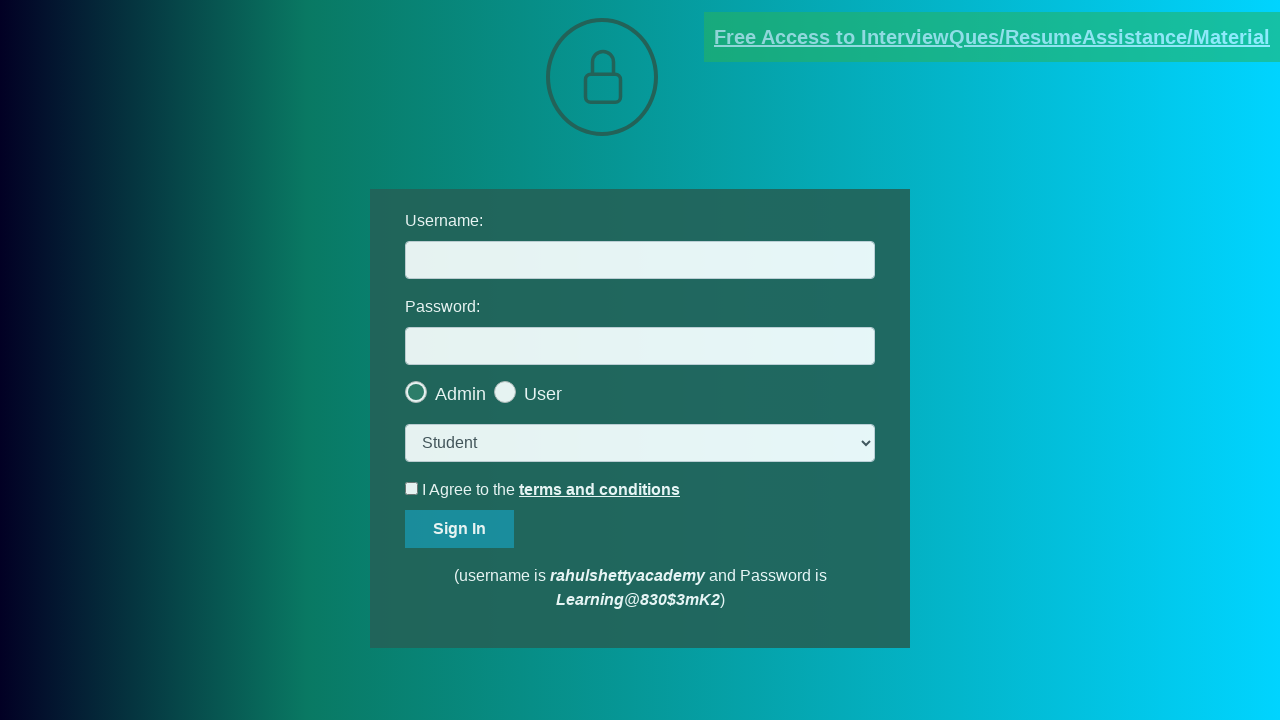

New page loaded successfully
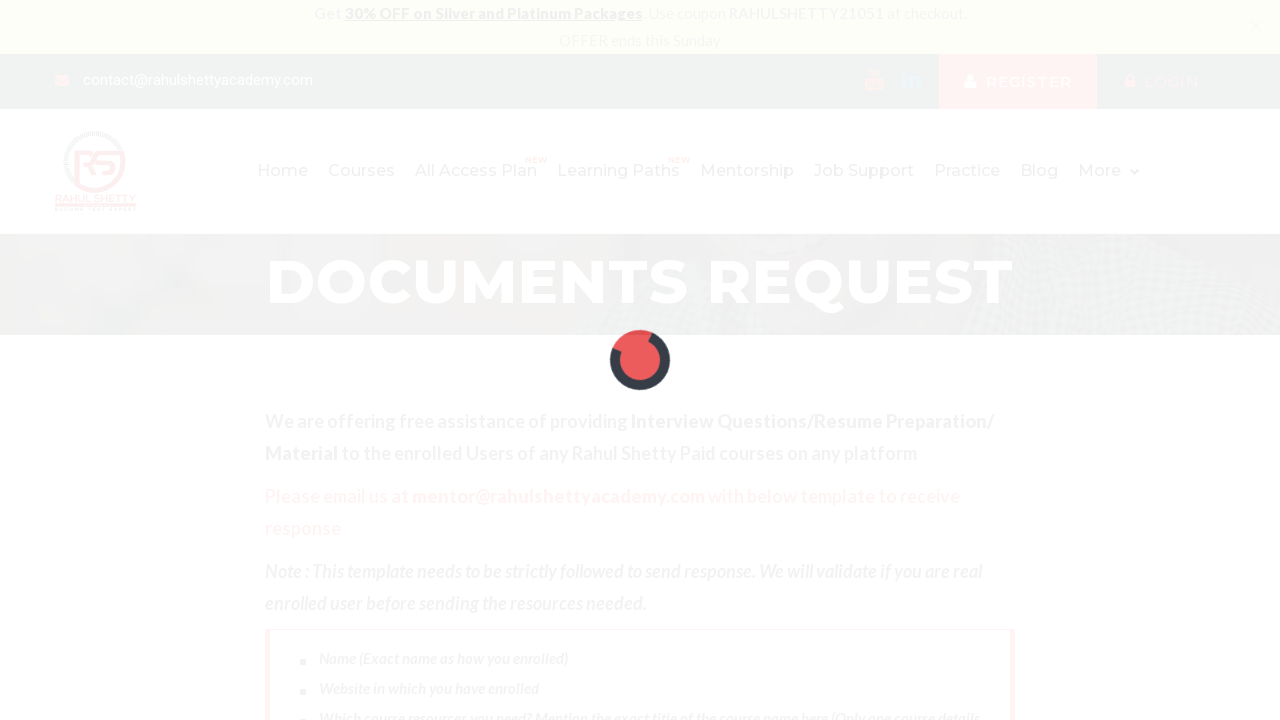

Switched back to parent window
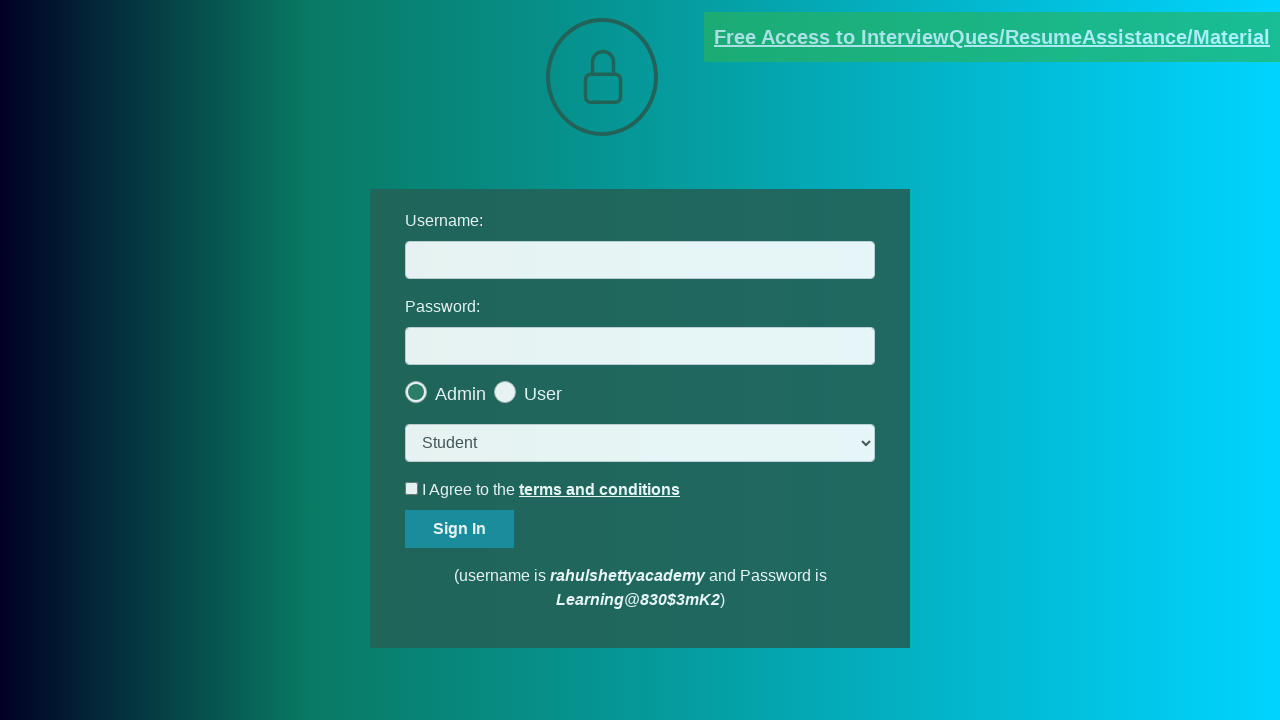

Closed child window
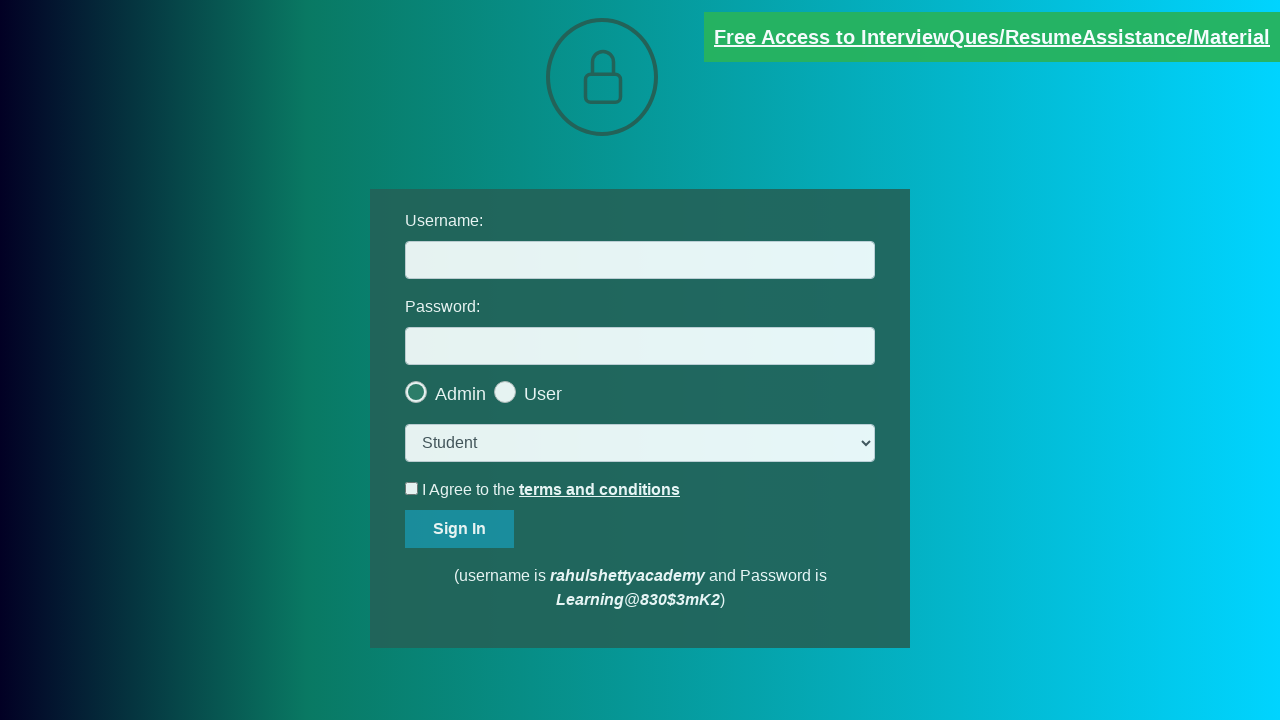

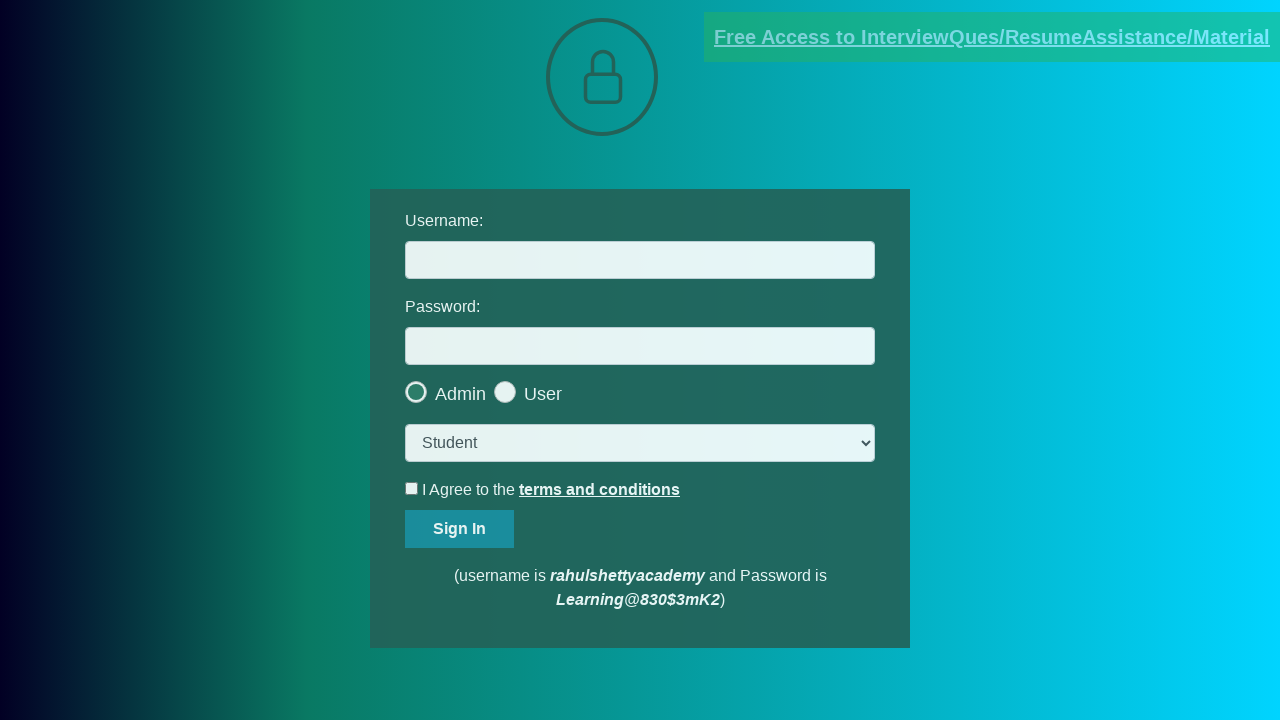